Tests drag and drop functionality by dragging an image element and dropping it into a target box

Starting URL: https://formy-project.herokuapp.com/dragdrop

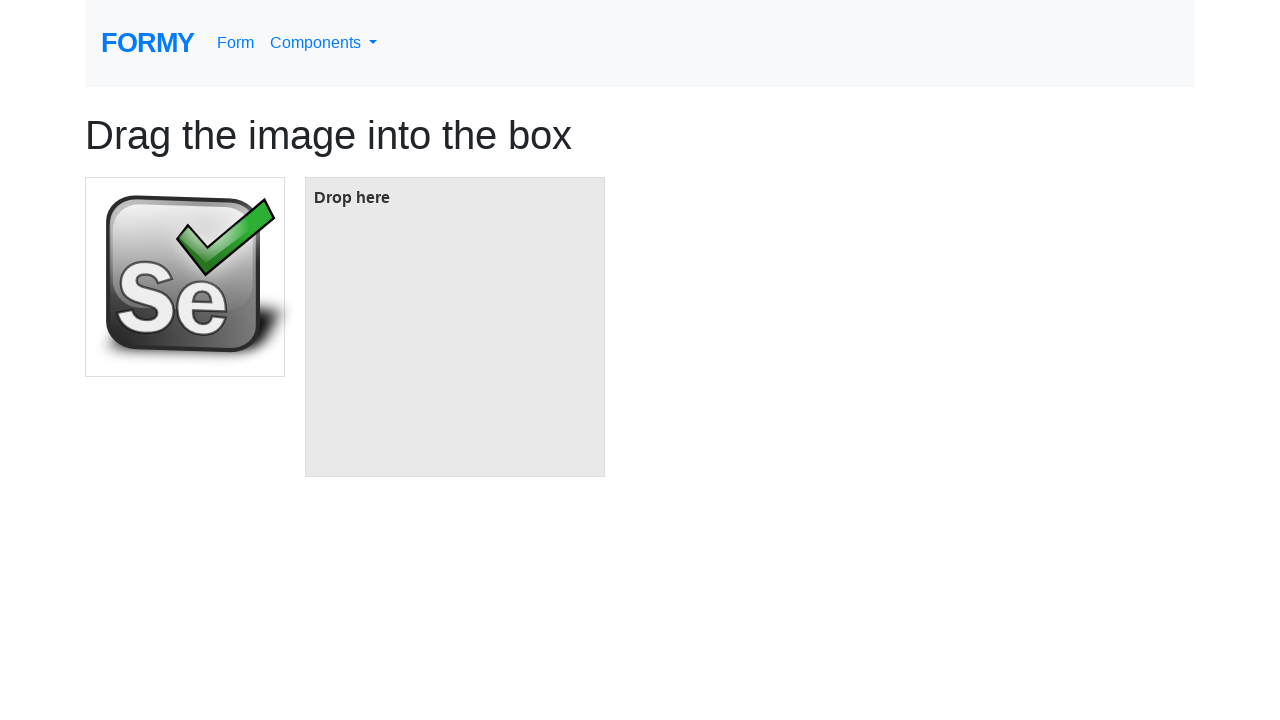

Navigated to drag and drop test page
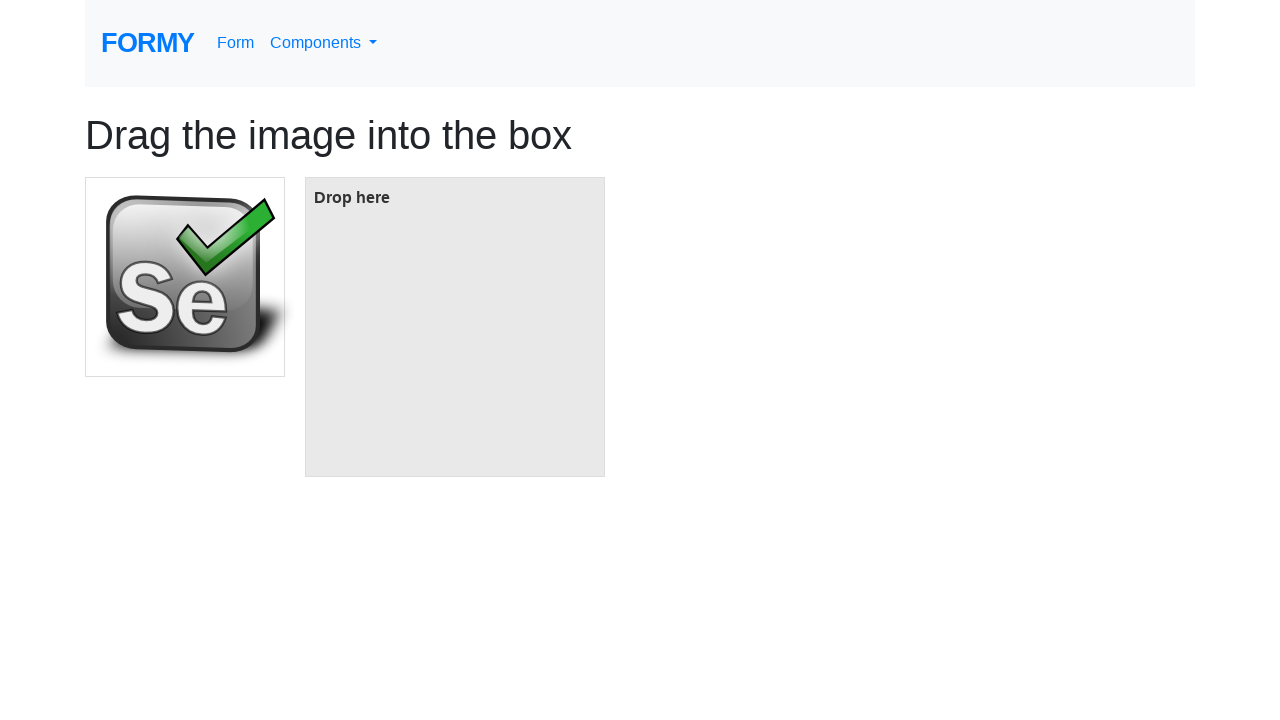

Dragged image element and dropped it into target box at (455, 327)
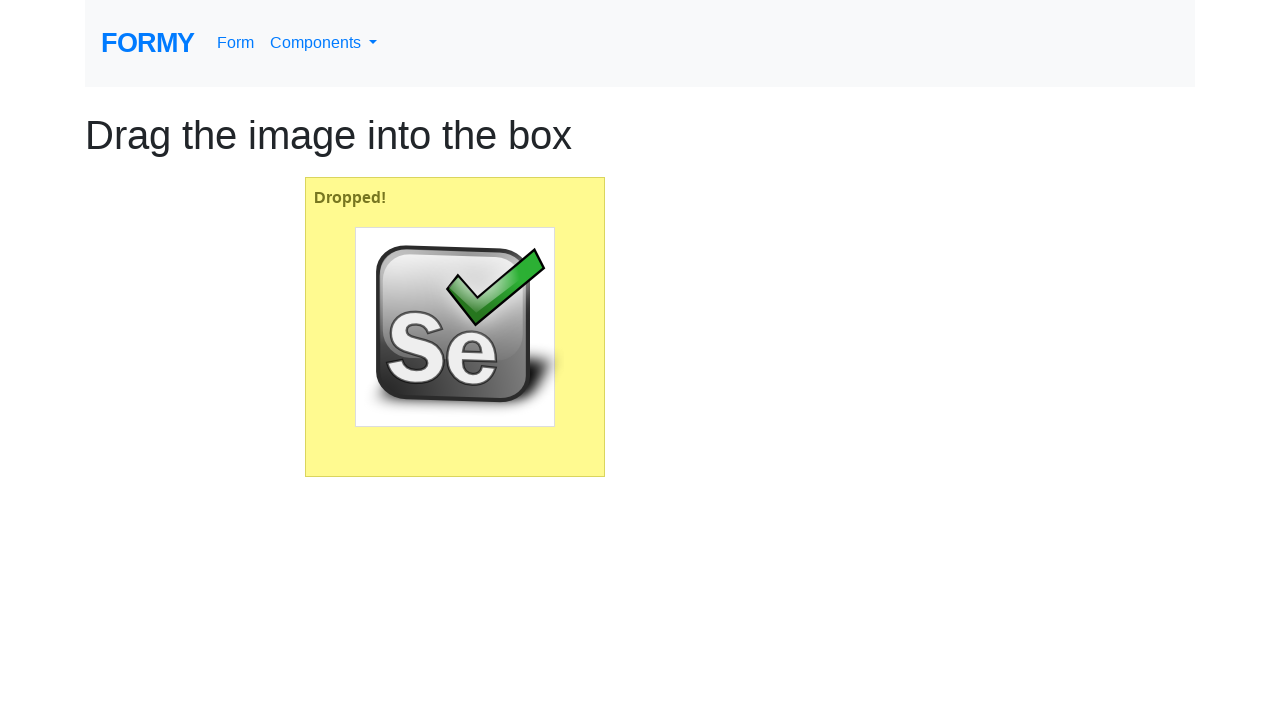

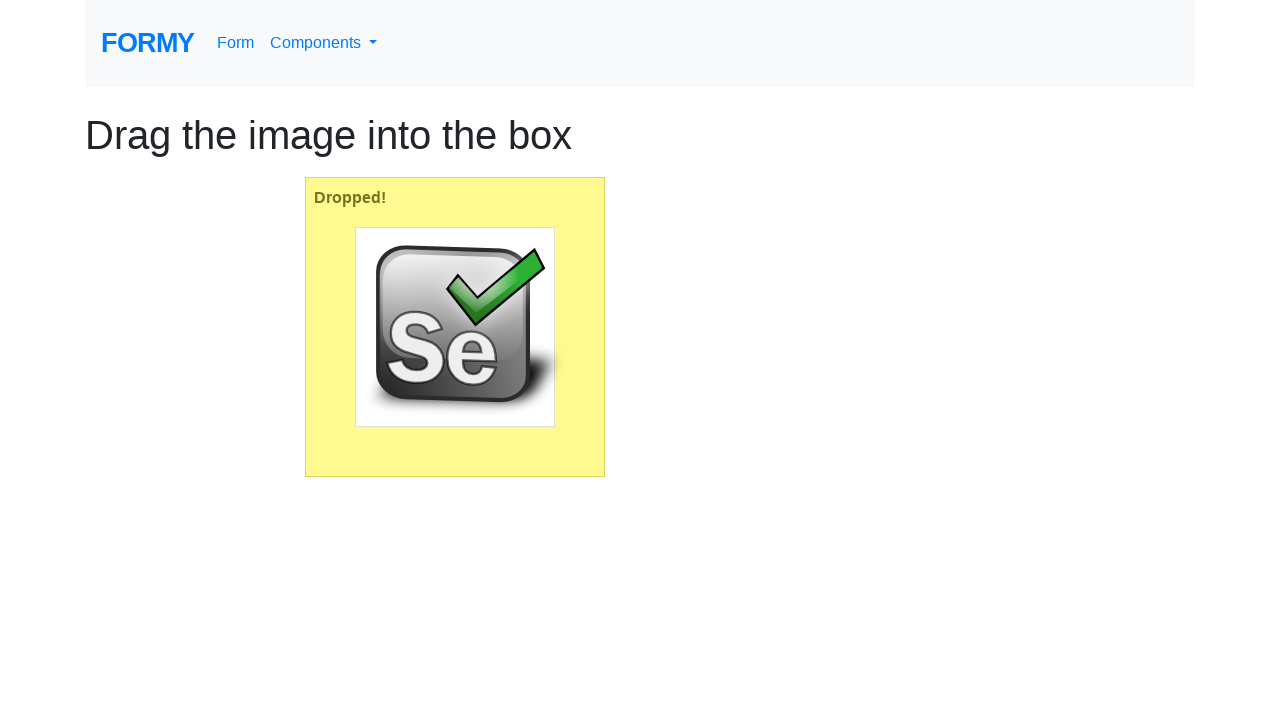